Tests double-click functionality on a button and verifies that a confirmation message appears in a box element

Starting URL: http://www.plus2net.com/javascript_tutorial/ondblclick-demo.php

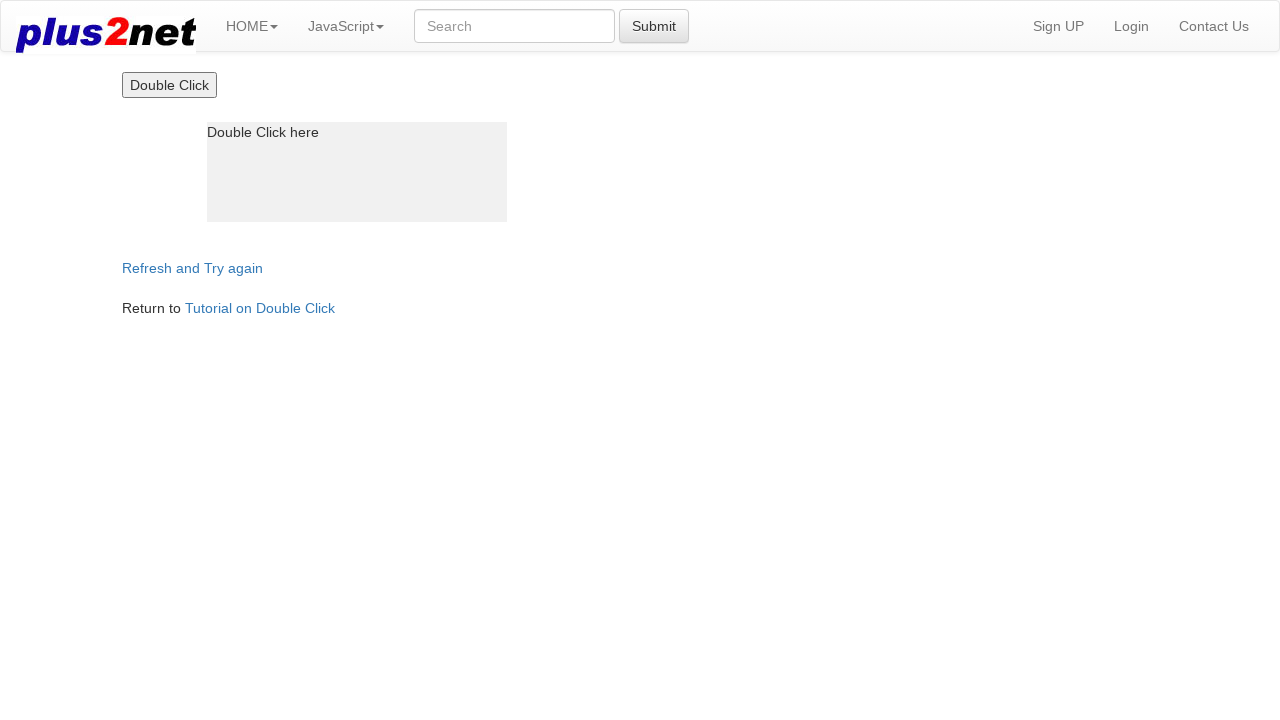

Double-clicked on the button containing 'Double' in its value at (169, 85) on xpath=//input[contains(@value,'Double')]
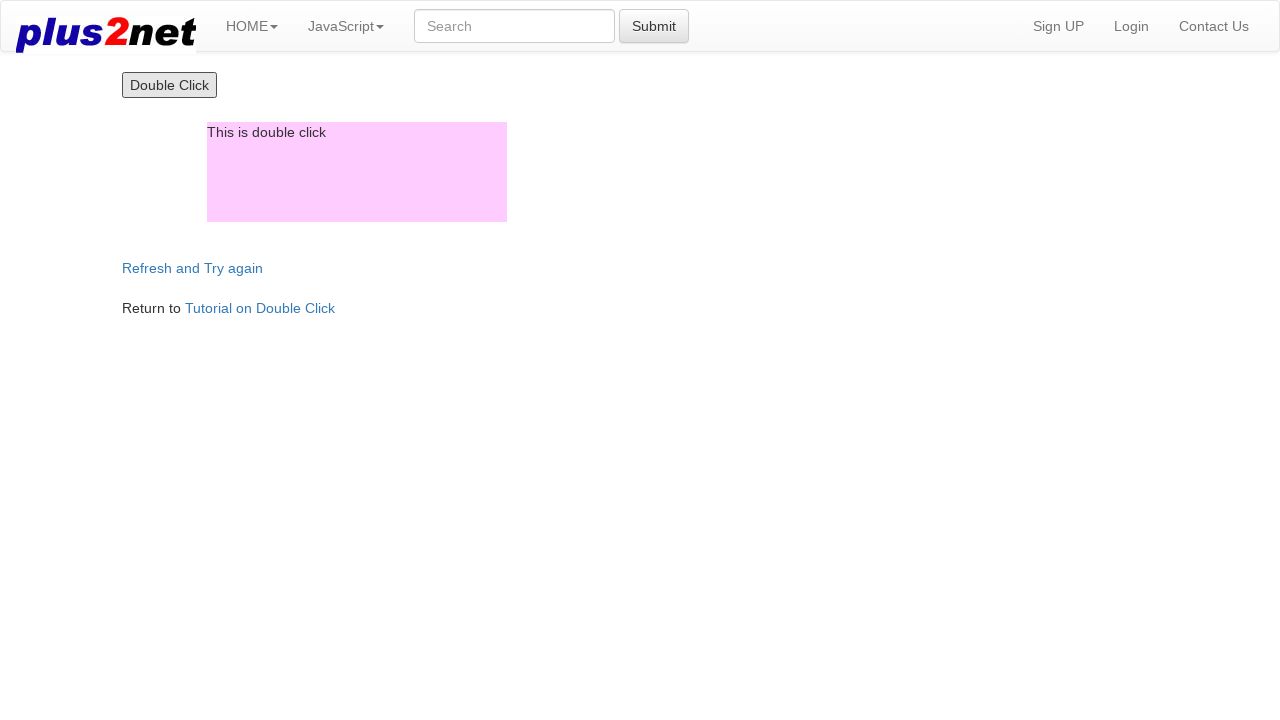

Confirmation box element appeared
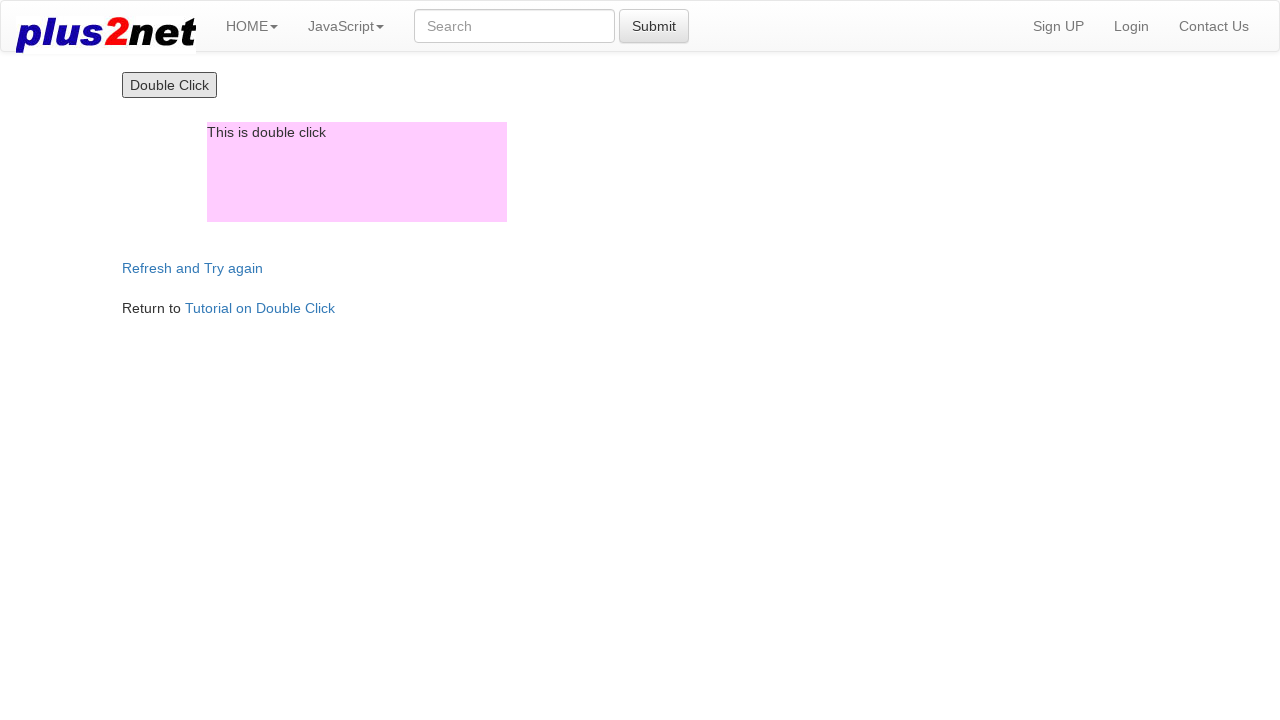

Verified confirmation message equals 'This is double click'
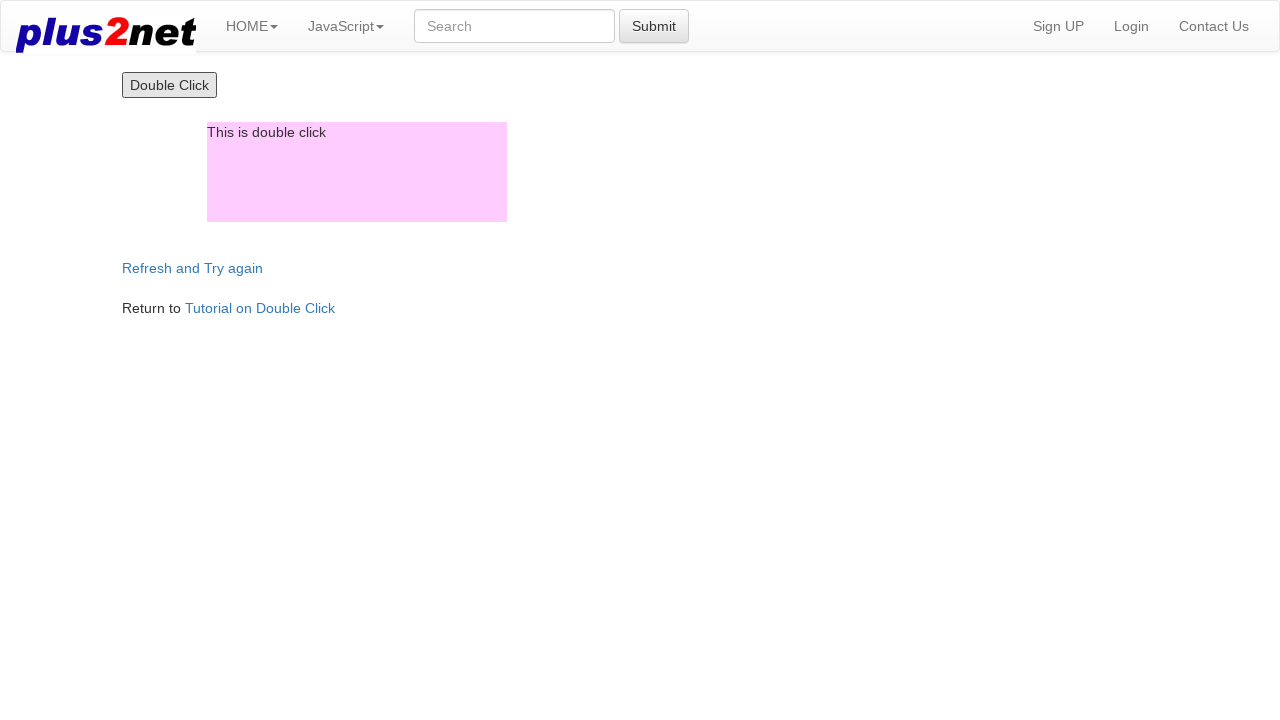

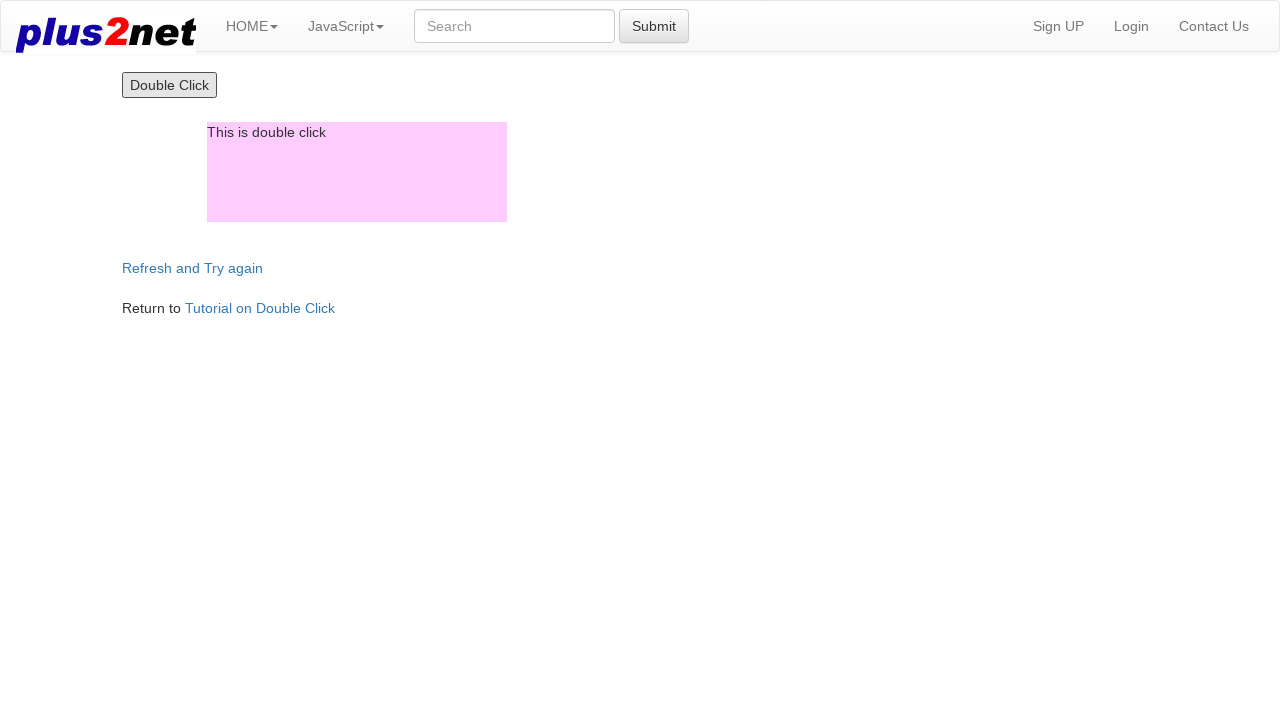